Tests JavaScript alert prompt functionality by navigating to the alerts page, triggering a prompt dialog, entering text, and verifying the result

Starting URL: https://the-internet.herokuapp.com/

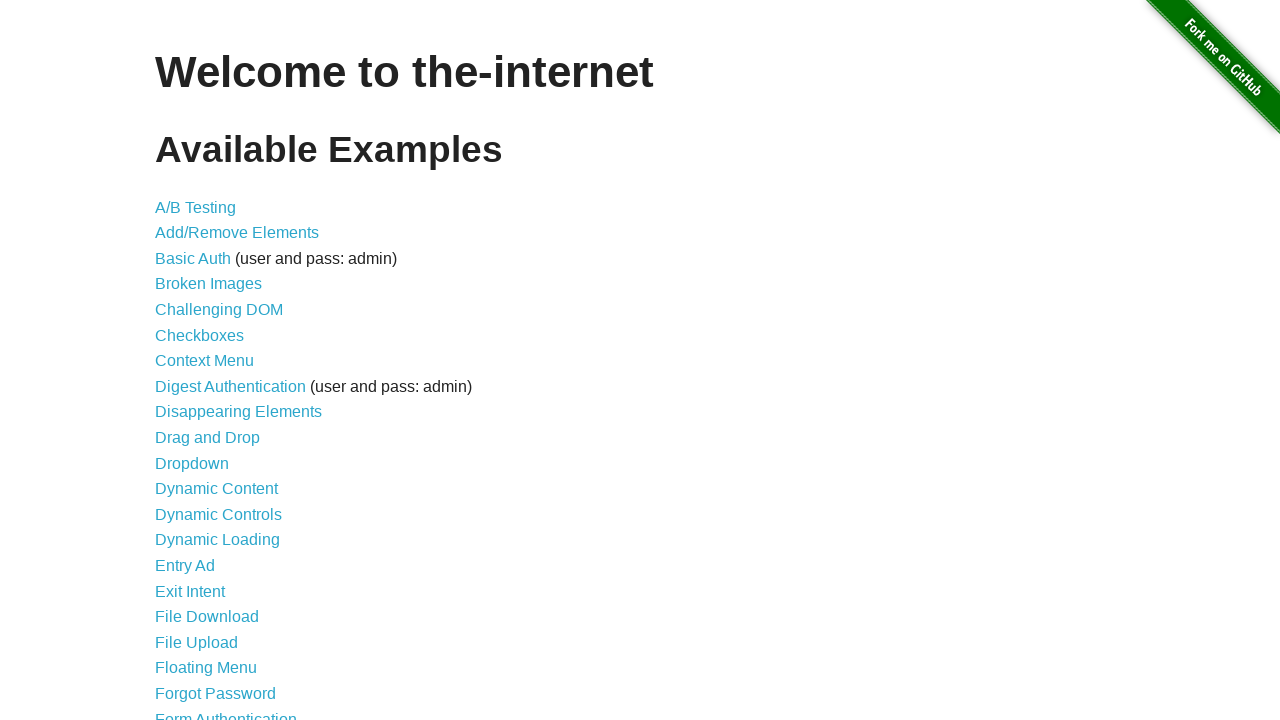

Clicked JavaScript Alerts link at (214, 361) on xpath=//li//a[text()='JavaScript Alerts']
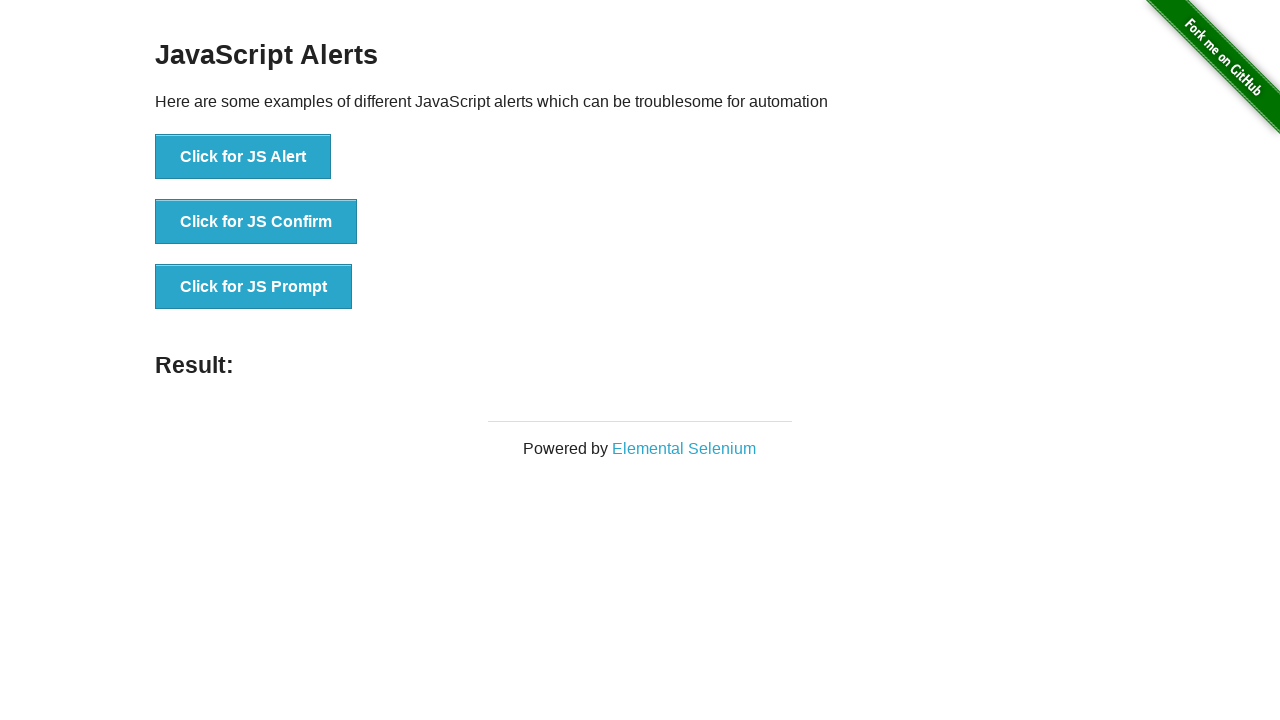

Clicked JS Prompt button at (254, 287) on xpath=//button[text()='Click for JS Prompt']
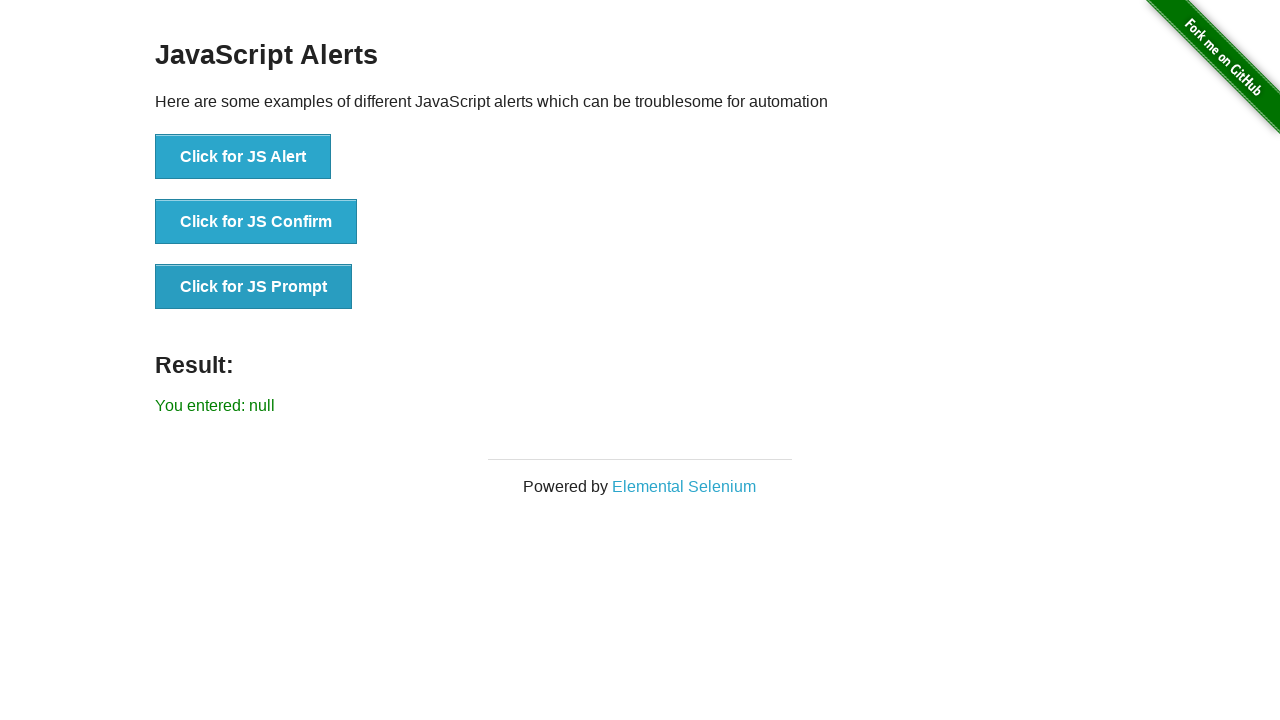

Set up dialog handler to accept with text 'Ex-Test'
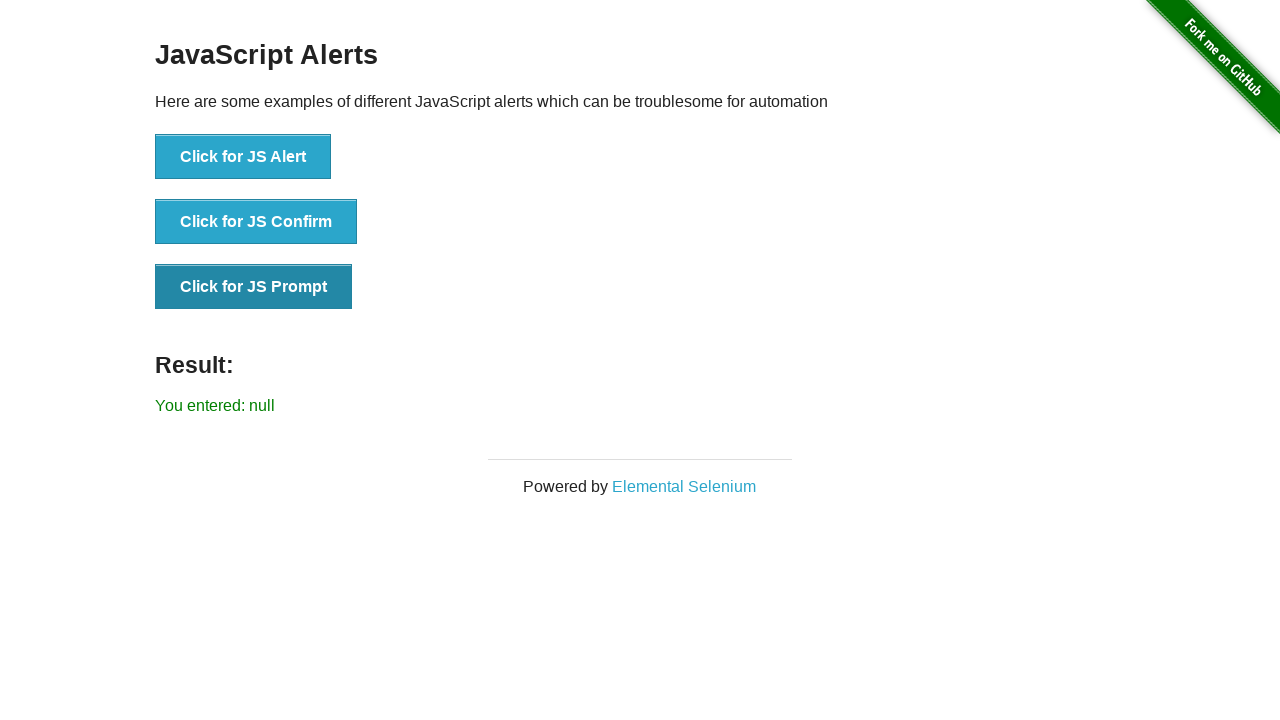

Clicked JS Prompt button to trigger dialog at (254, 287) on xpath=//button[text()='Click for JS Prompt']
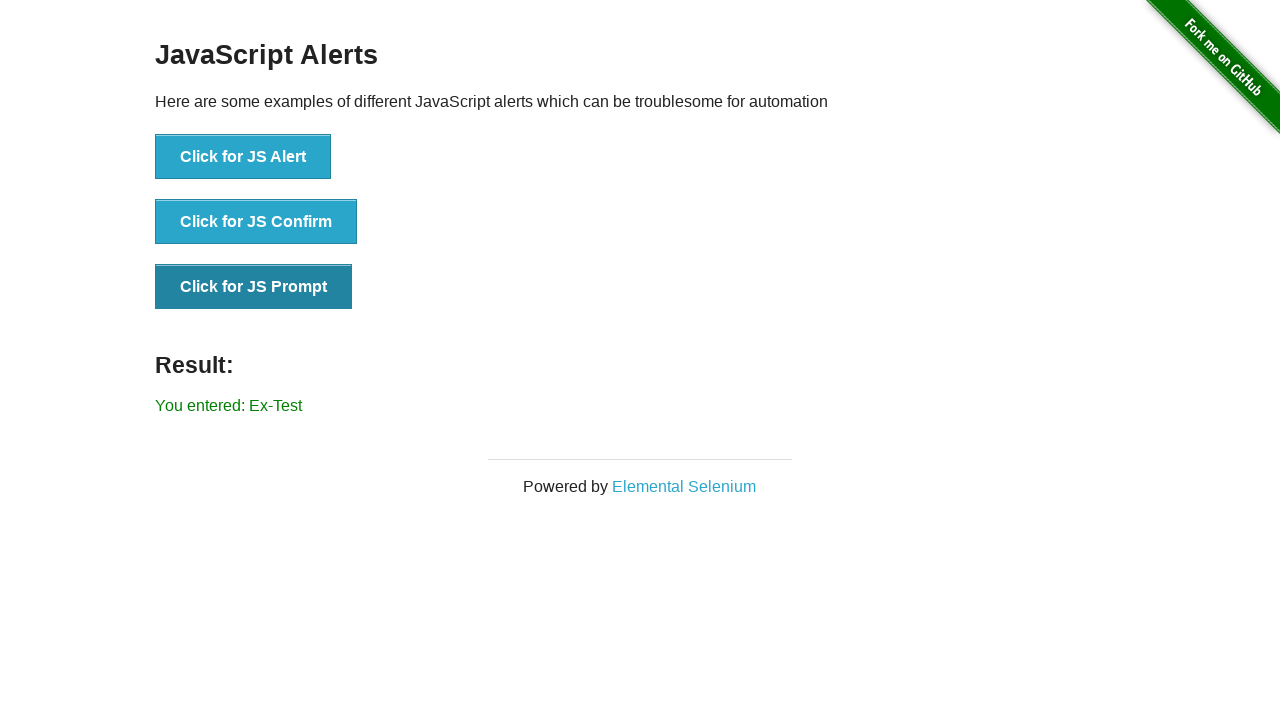

Retrieved result text from page
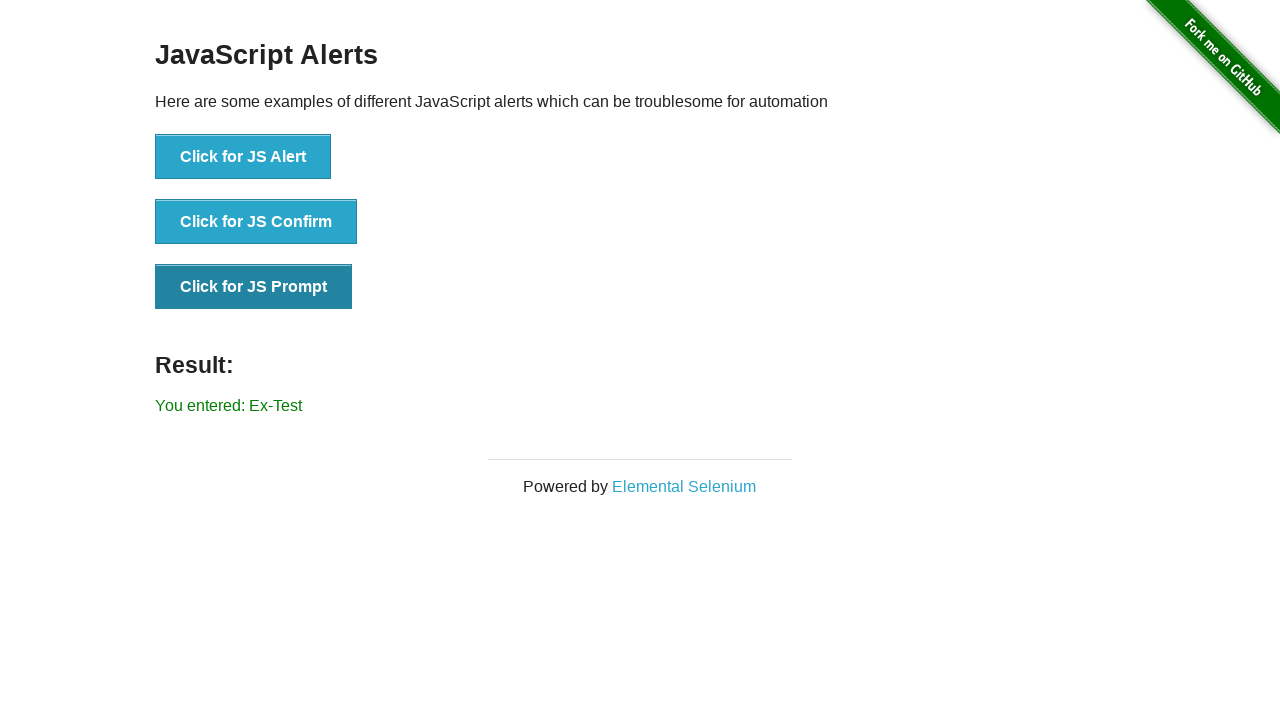

Verified that result text contains 'Ex-Test'
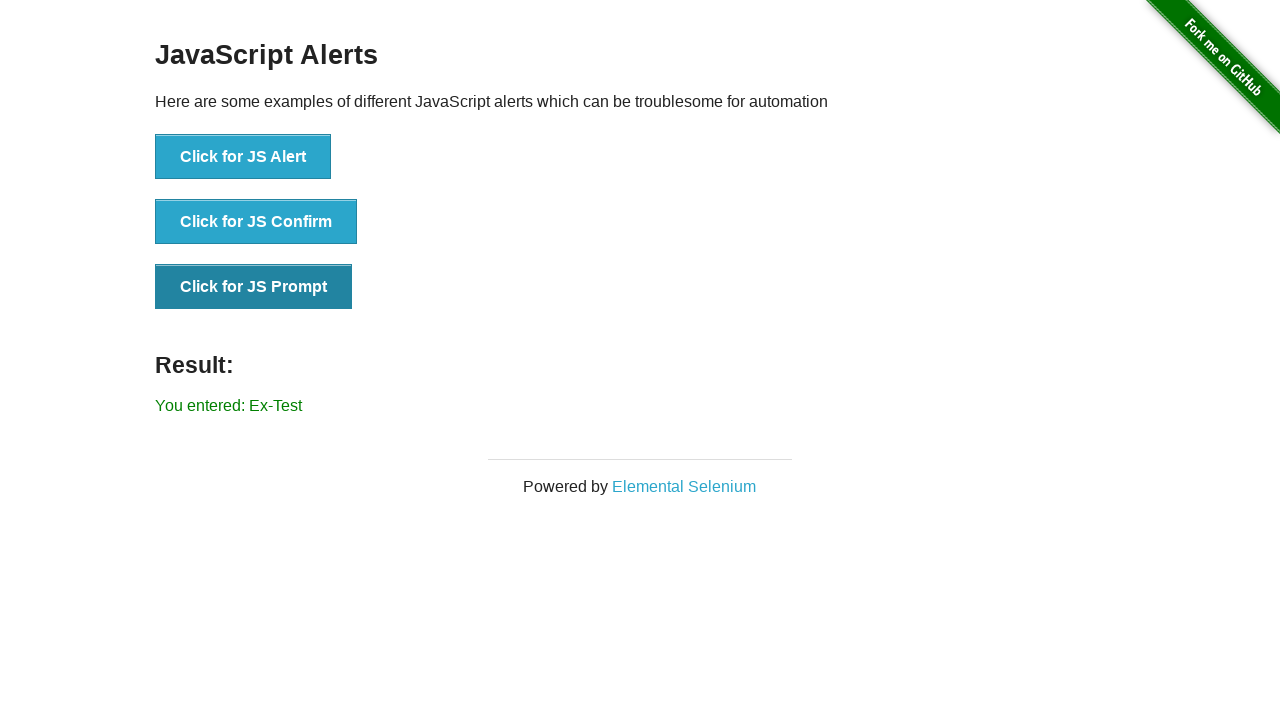

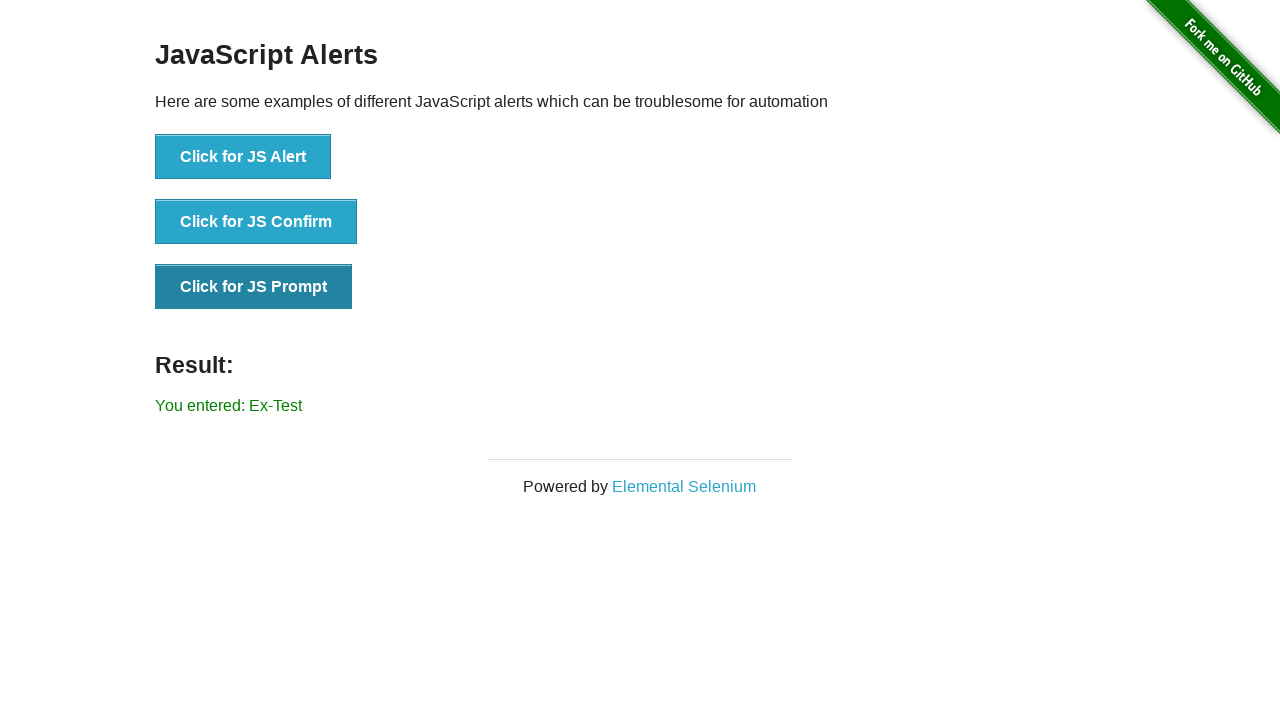